Navigates to jQuery UI demo page, switches to Dialog section, and interacts with iframe content to demonstrate clearing text from a div element

Starting URL: https://jqueryui.com/resizable/

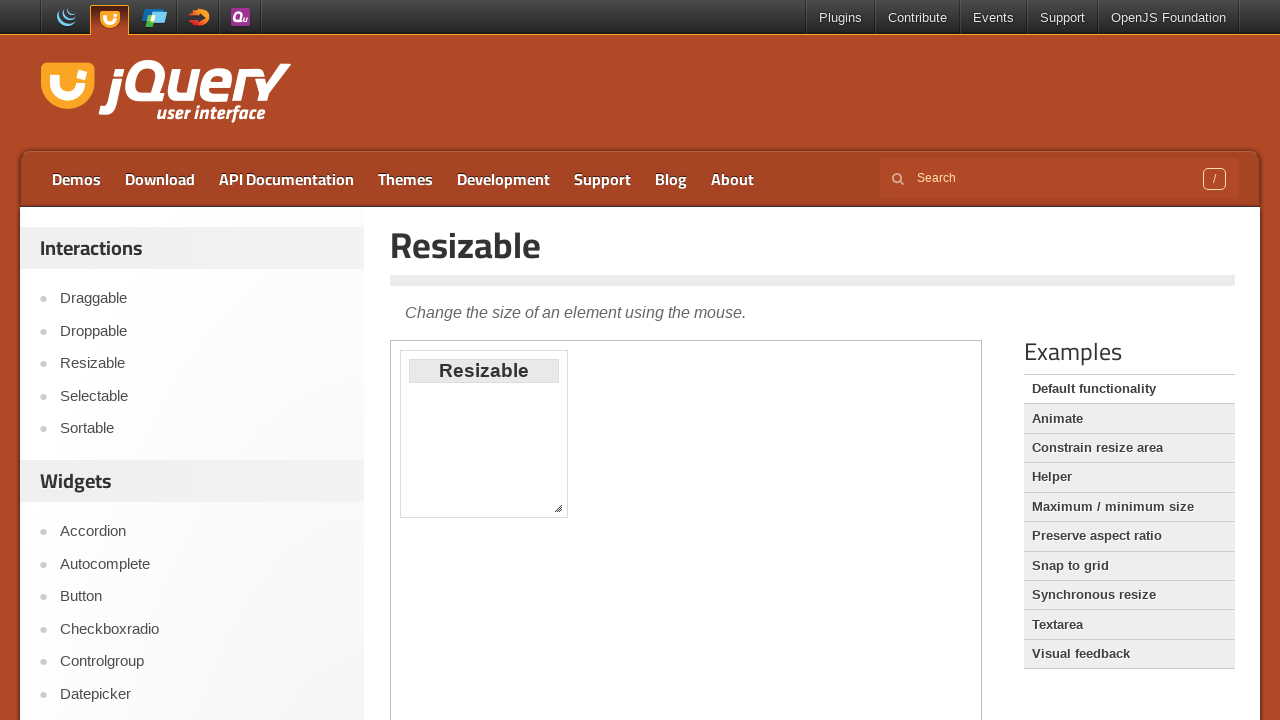

Clicked Dialog link to navigate to dialog demo at (202, 709) on xpath=//a[text()='Dialog']
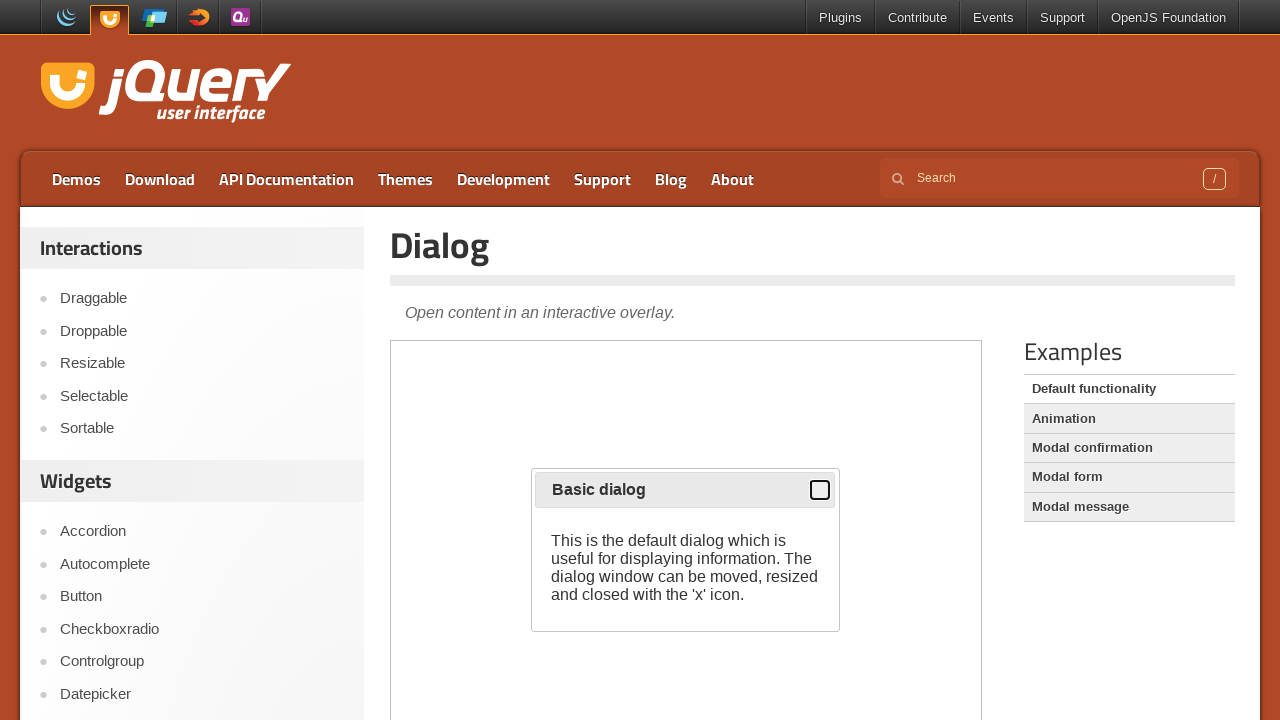

Dialog iframe loaded
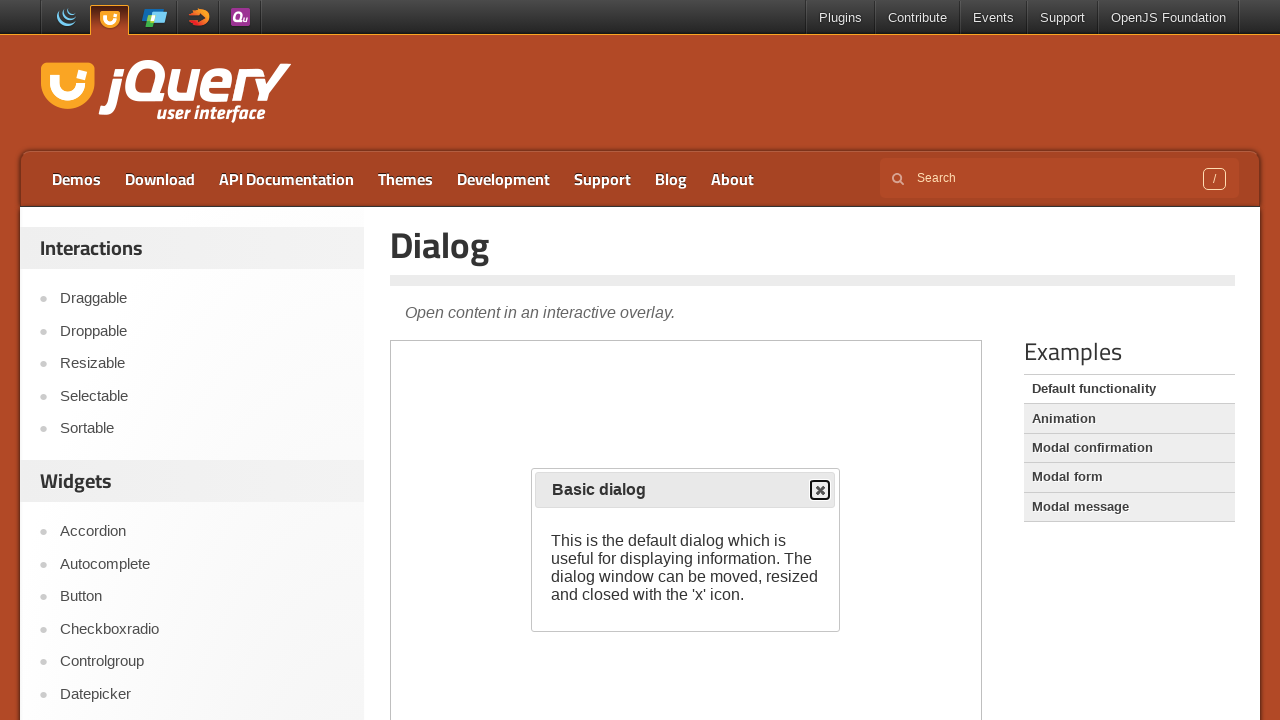

Switched to dialog iframe
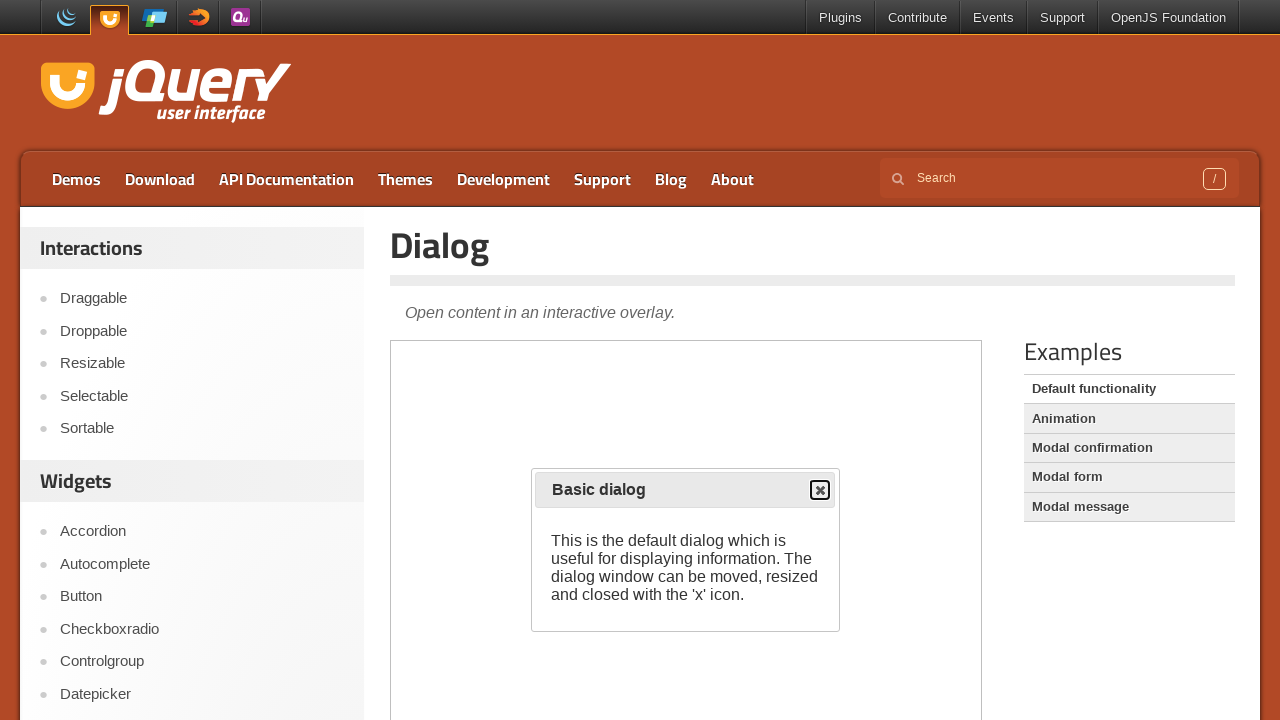

Located dialog div element
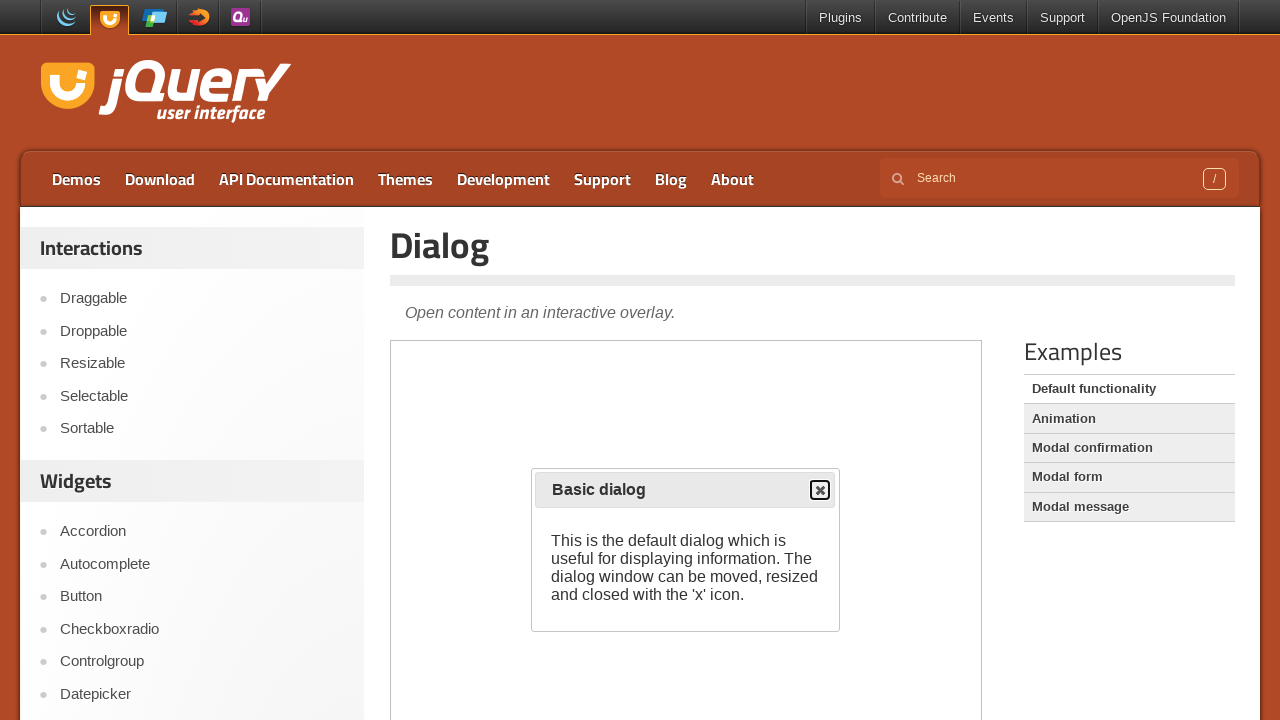

Dialog div element is ready and visible
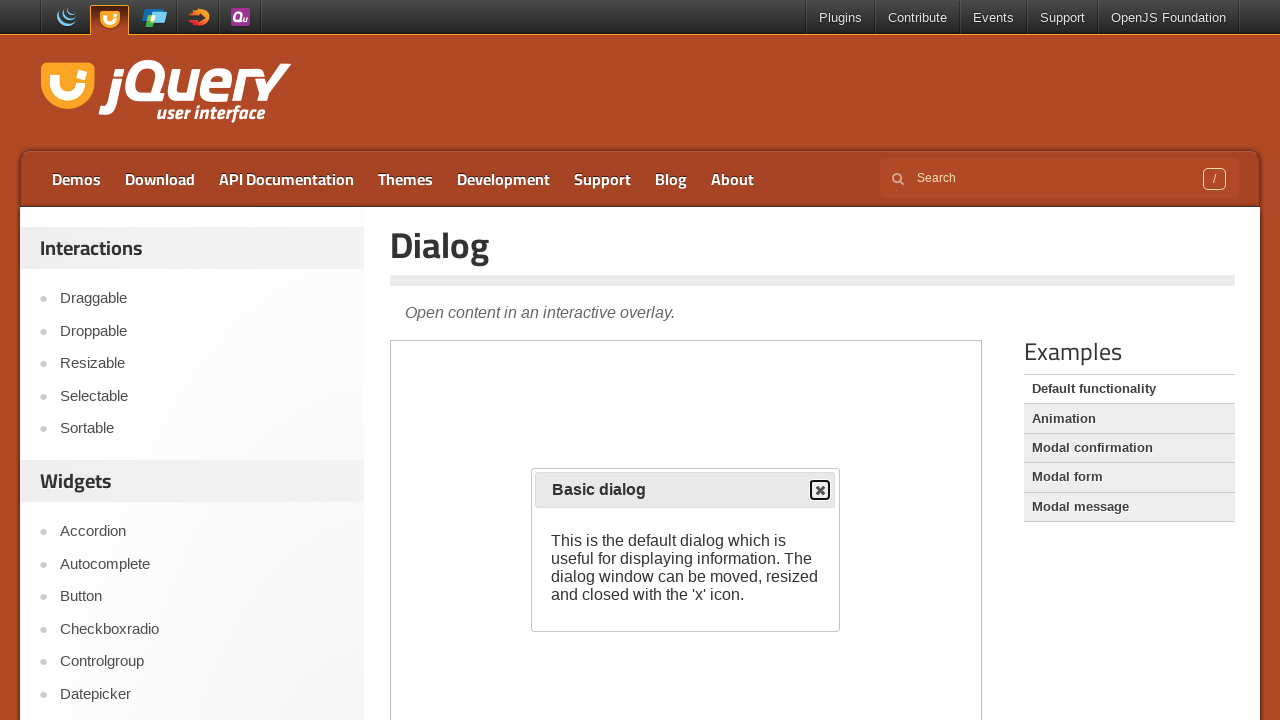

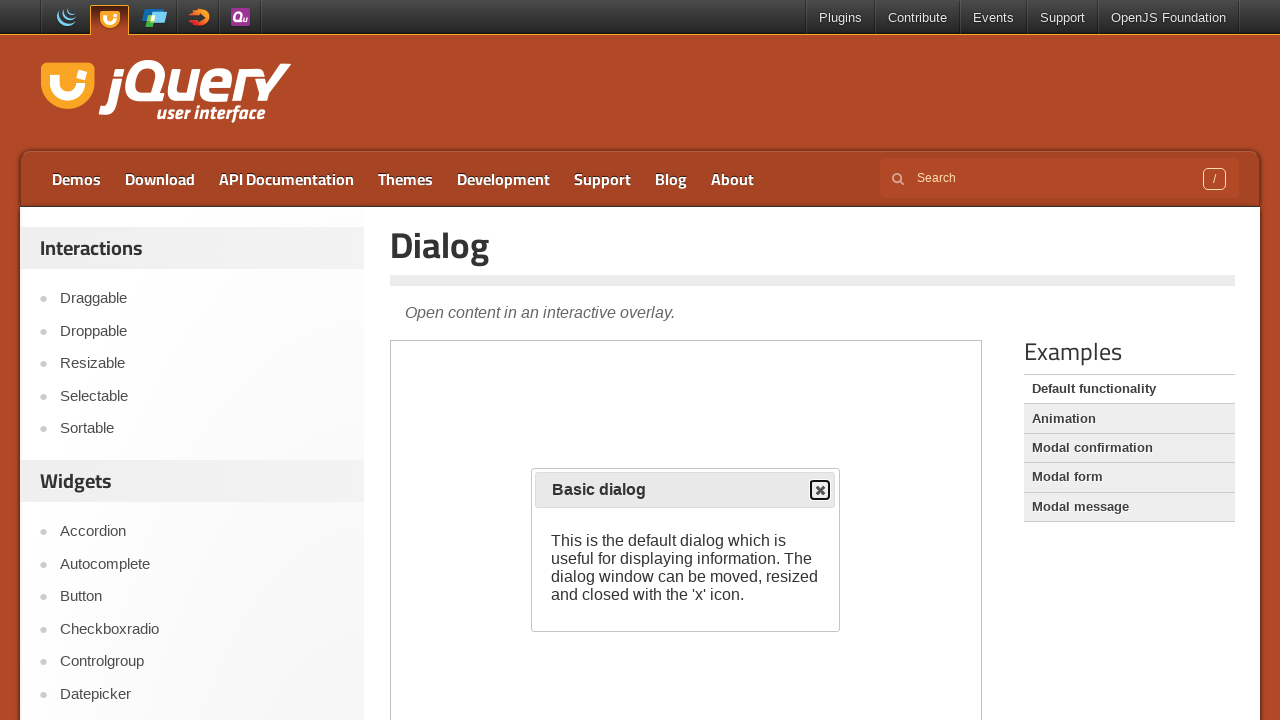